Tests a practice form submission by filling in personal details (name, email, password), selecting options from dropdown and radio buttons, entering a date, and submitting the form to verify success message.

Starting URL: https://rahulshettyacademy.com/angularpractice/

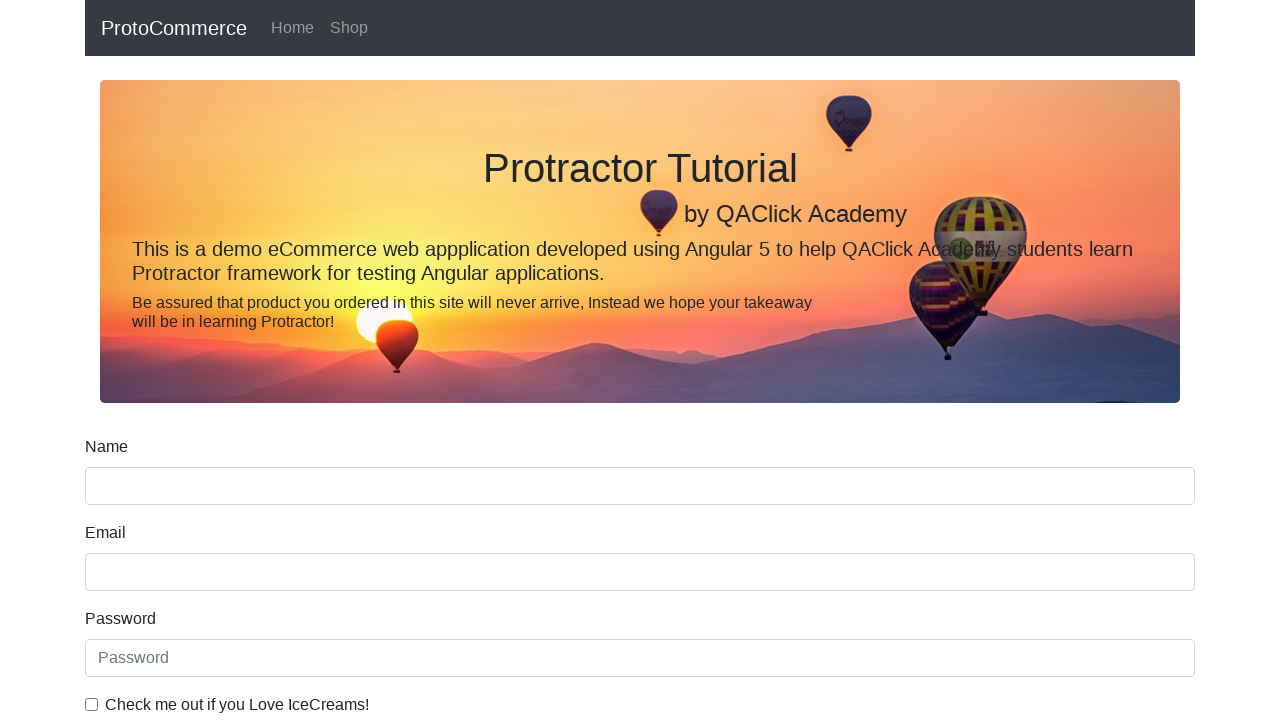

Filled name field with 'Rahul T K' on input[name='name']
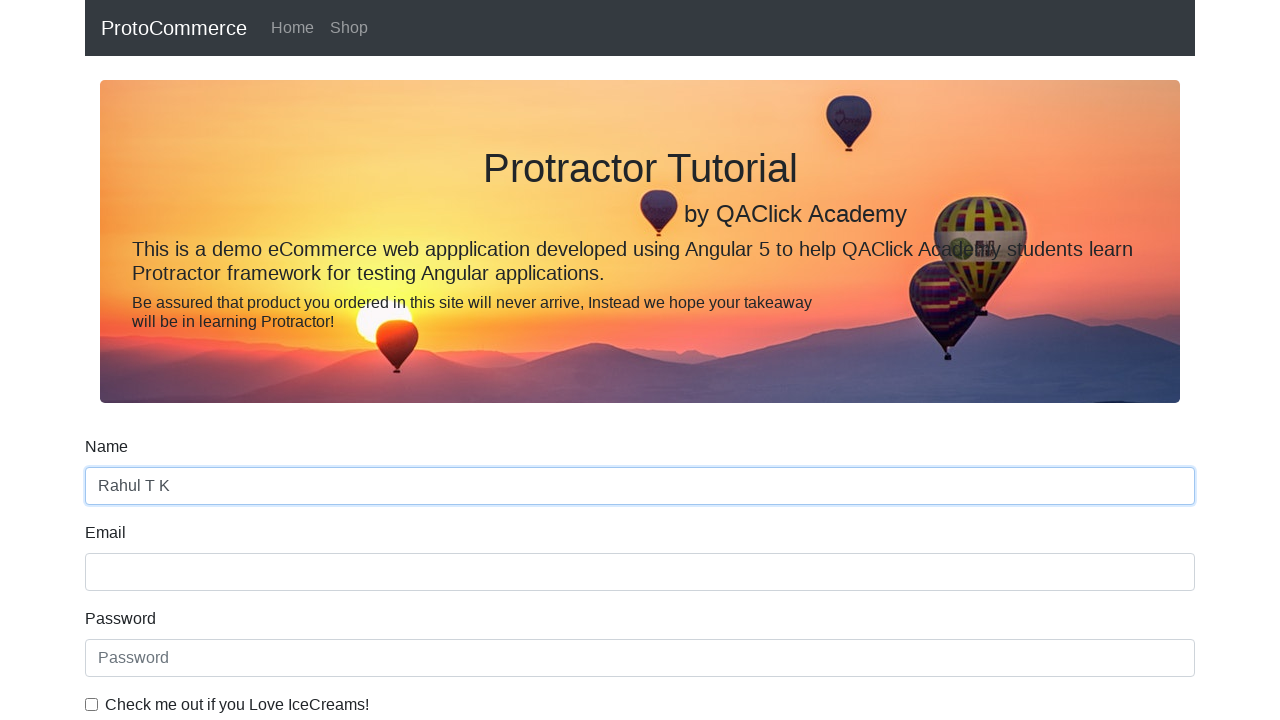

Filled email field with 'rahul123@gmail.com' on input[name='email']
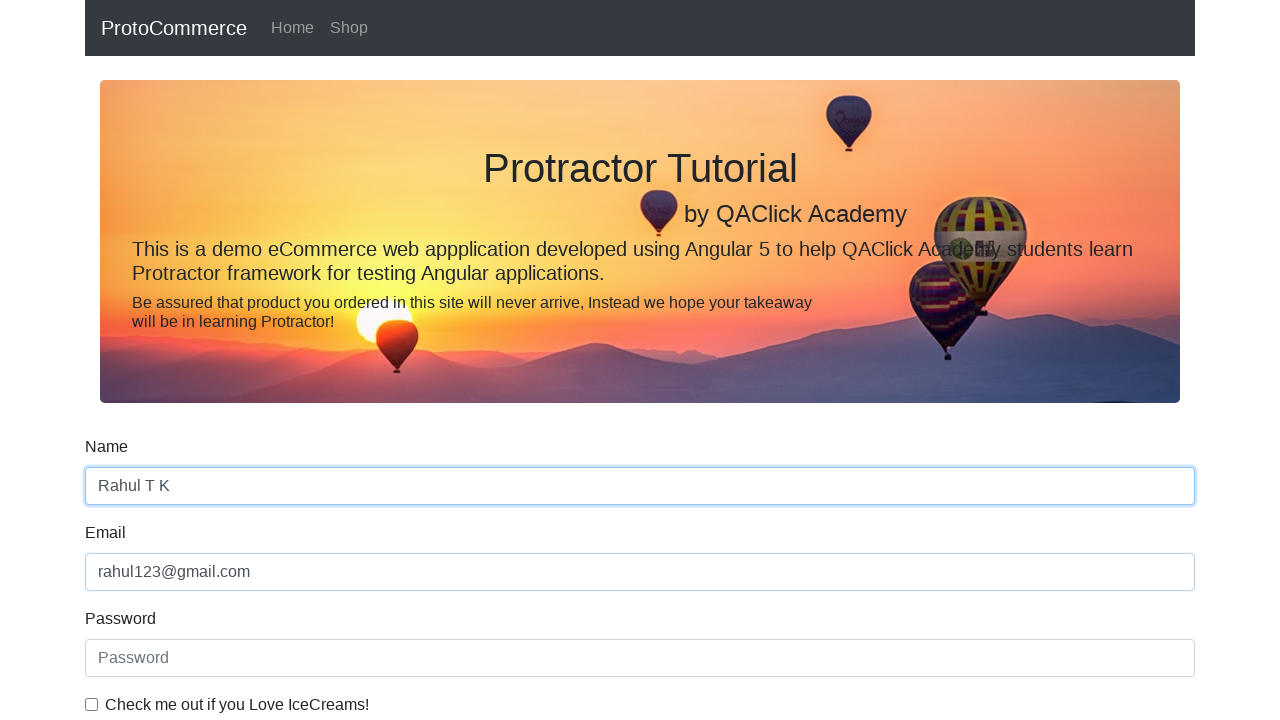

Filled password field with '12345678' on #exampleInputPassword1
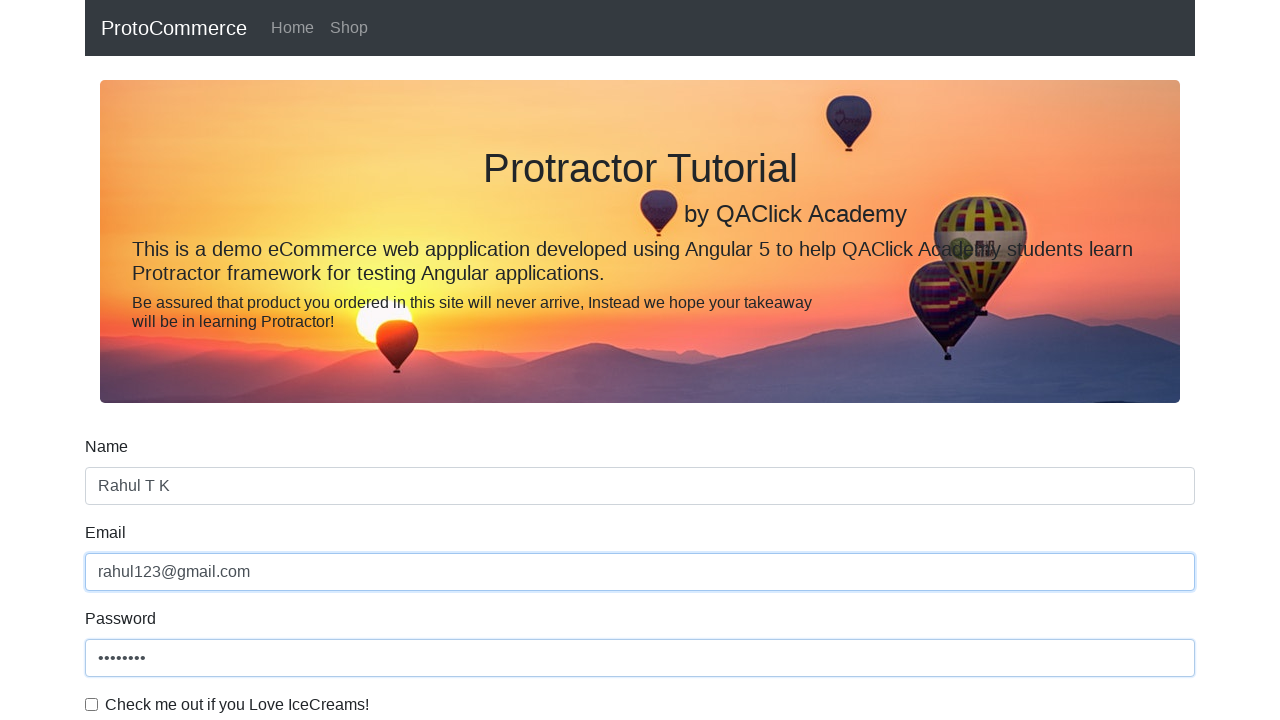

Checked the checkbox for terms agreement at (92, 704) on #exampleCheck1
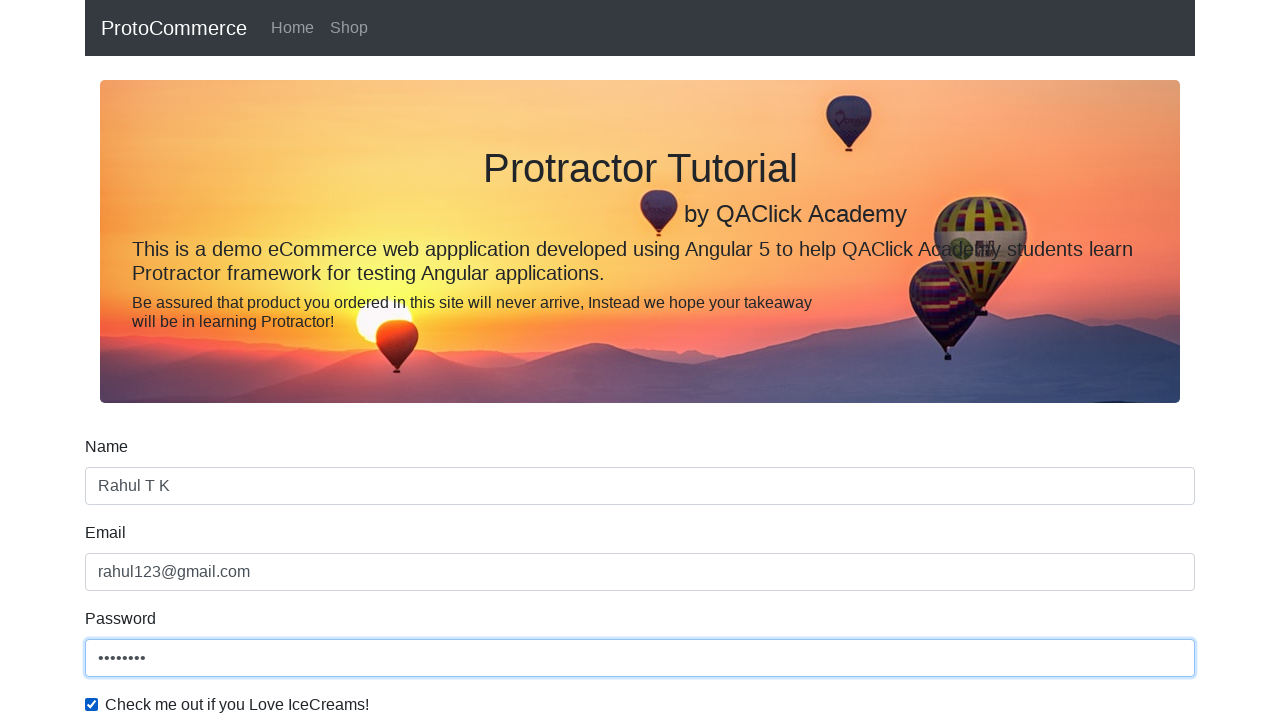

Selected first option from dropdown on #exampleFormControlSelect1
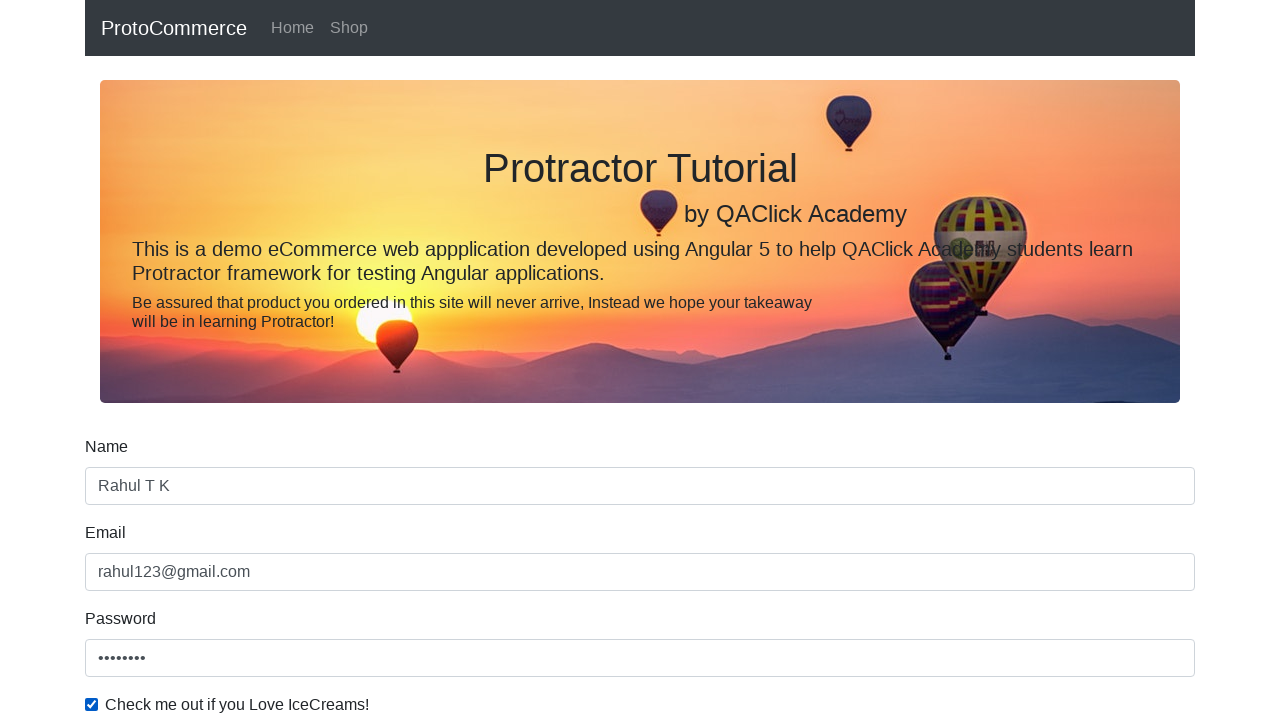

Selected Student radio button at (238, 360) on #inlineRadio1
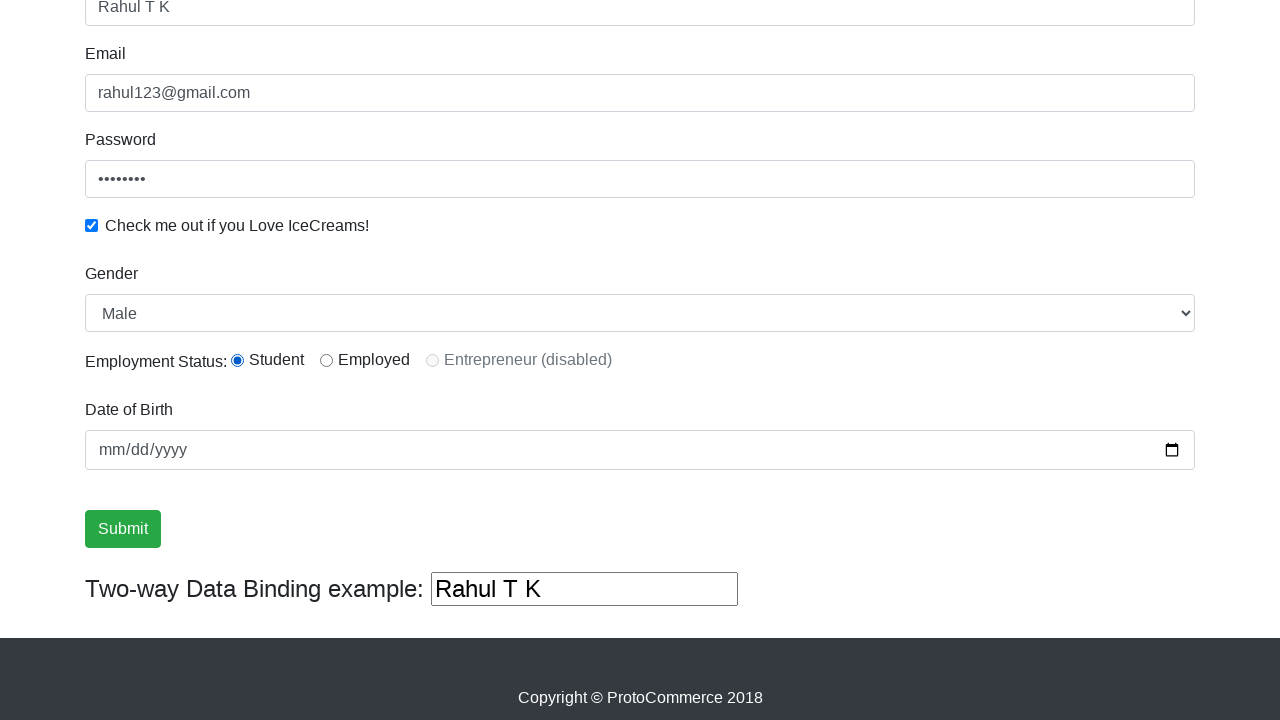

Filled date field with '2004-04-27' on input[type='date']
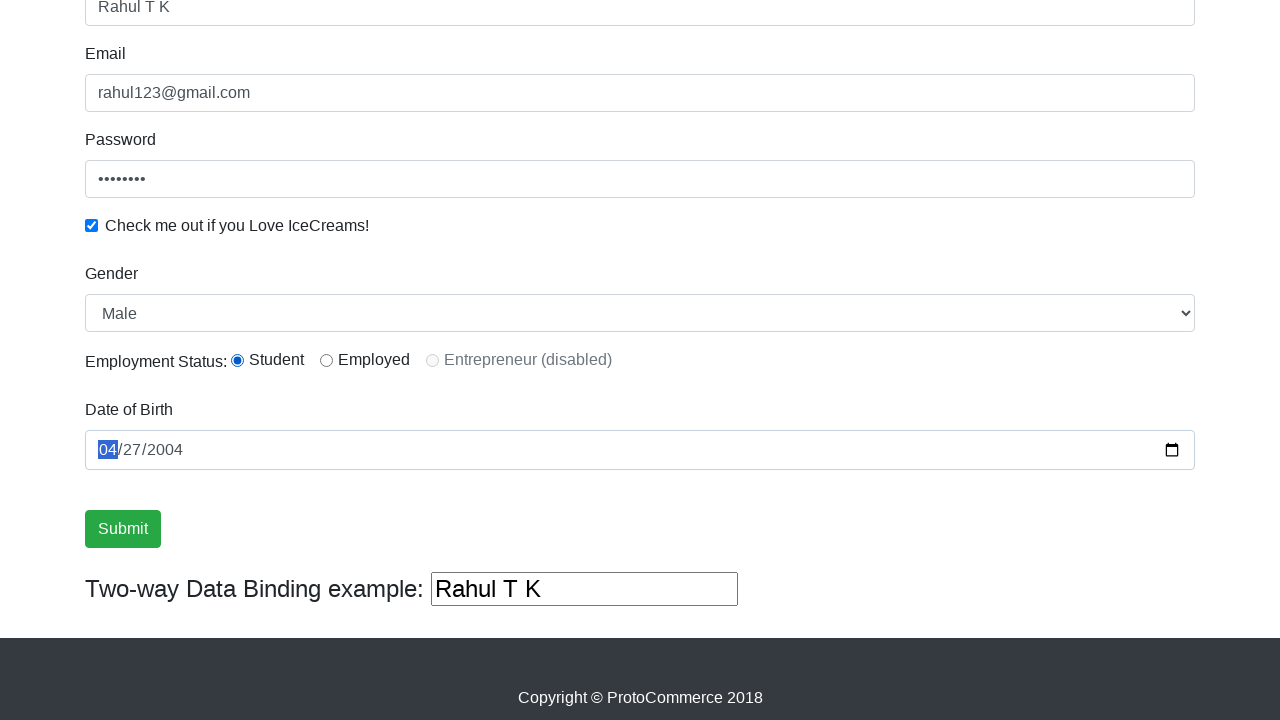

Clicked submit button to submit the form at (123, 529) on input[type='submit']
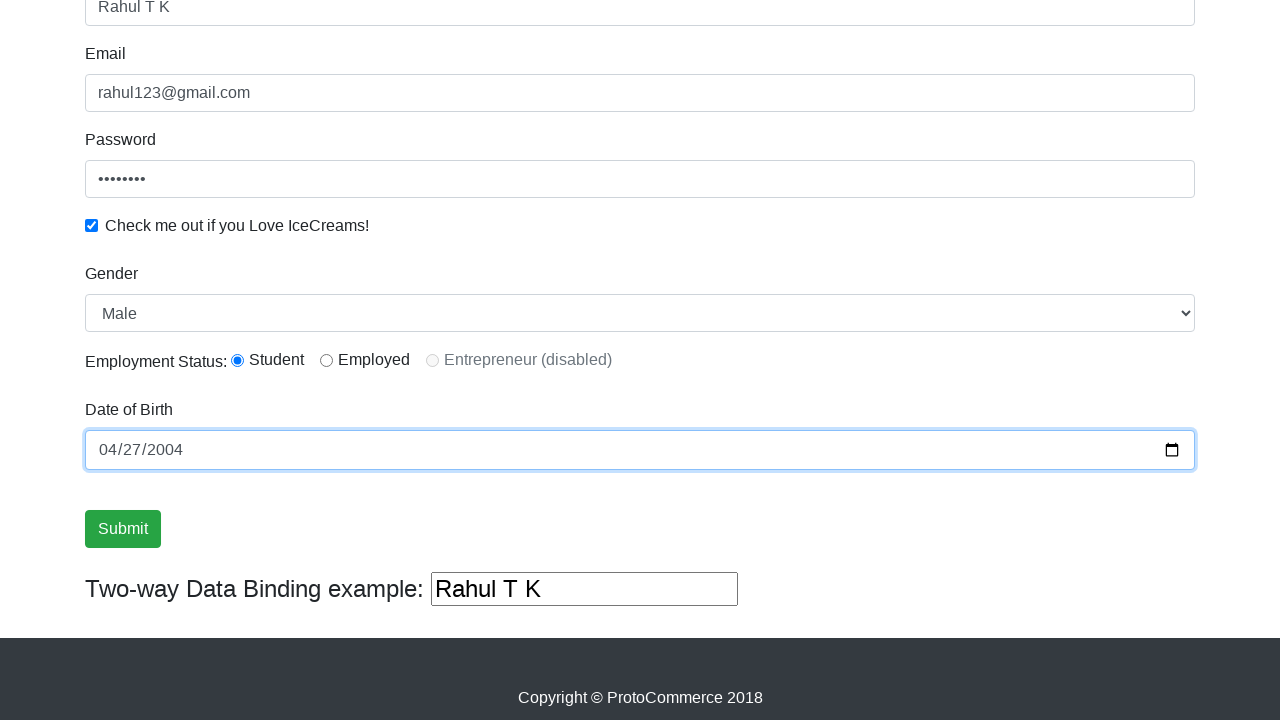

Success message appeared after form submission
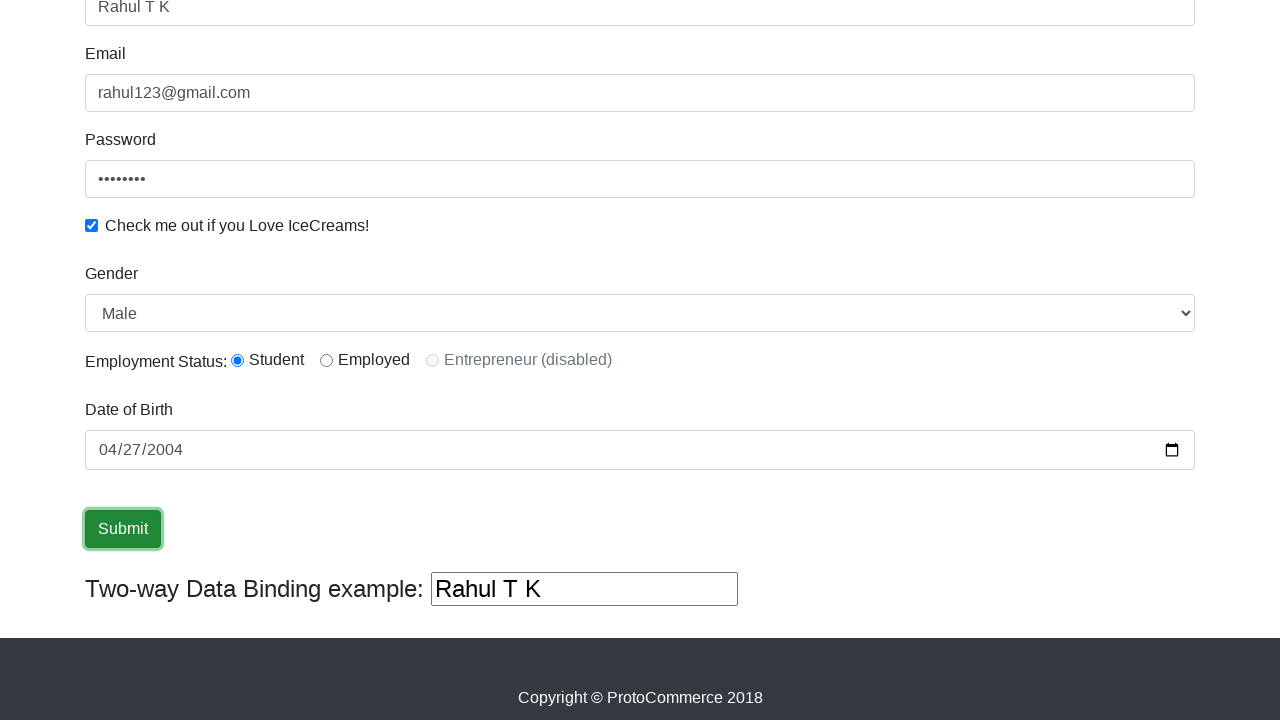

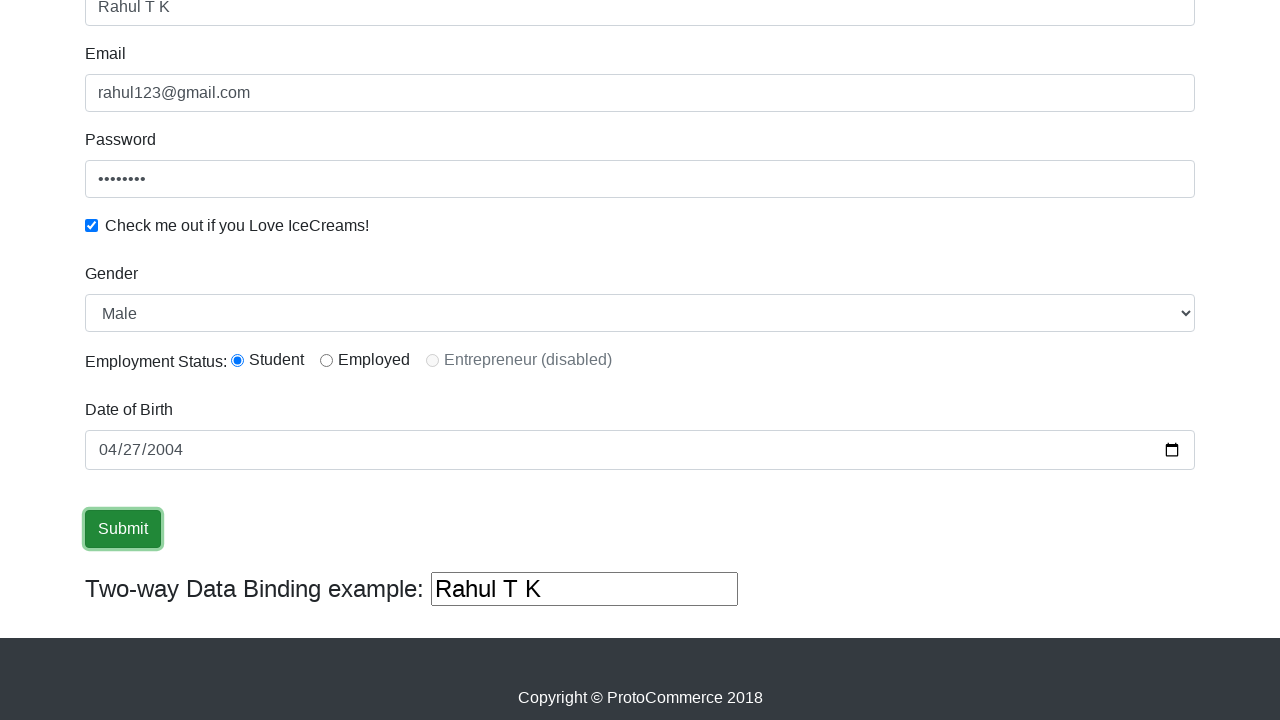